Tests dropdown selection and multi-select list manipulation by selecting a car from a dropdown, selecting multiple countries from a multi-select list, and moving selected items to another list using an Add button.

Starting URL: http://only-testing-blog.blogspot.com/2014/01/textbox.html

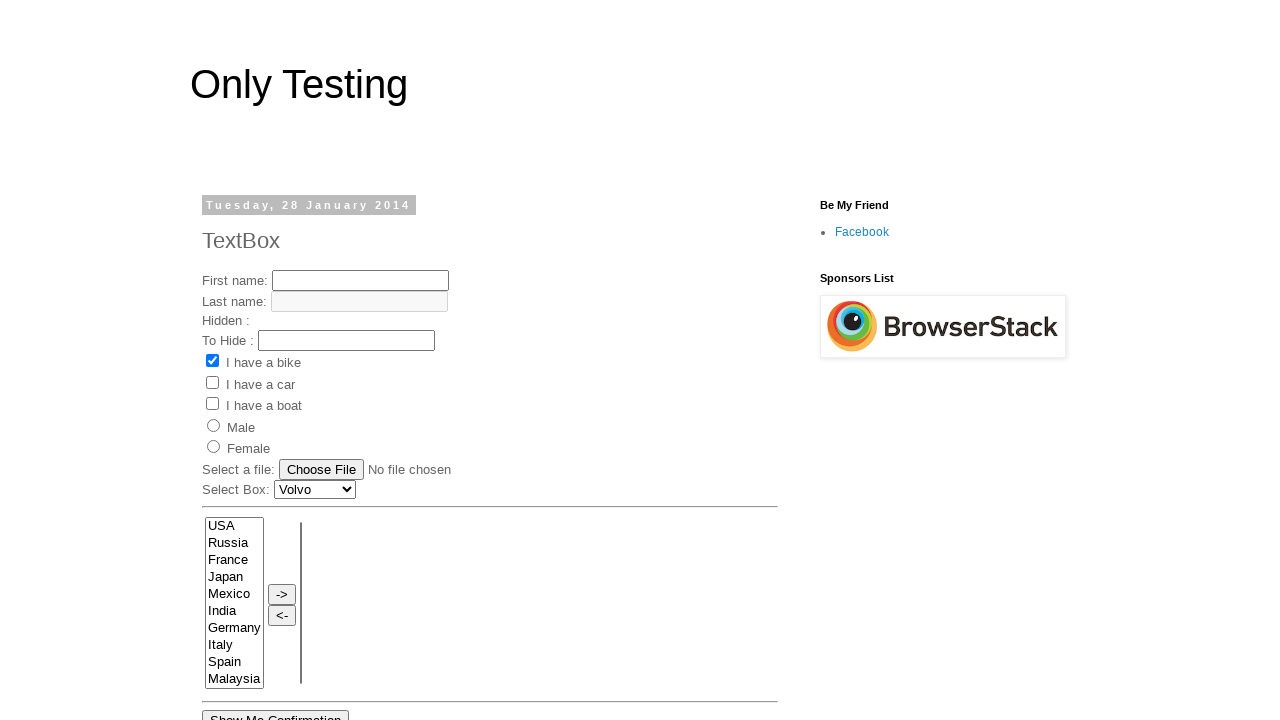

Selected 'Renault' from the car dropdown on #Carlist
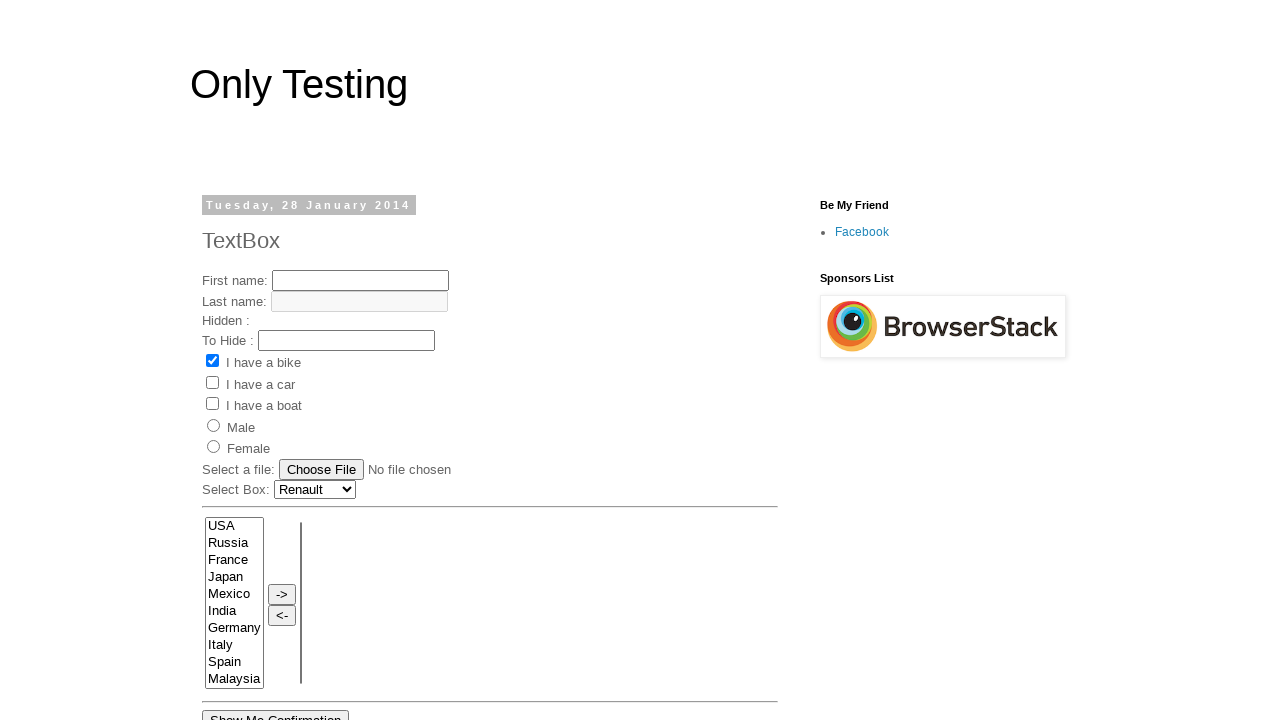

Selected Japan (index 2) from multi-select list on select[name='FromLB']
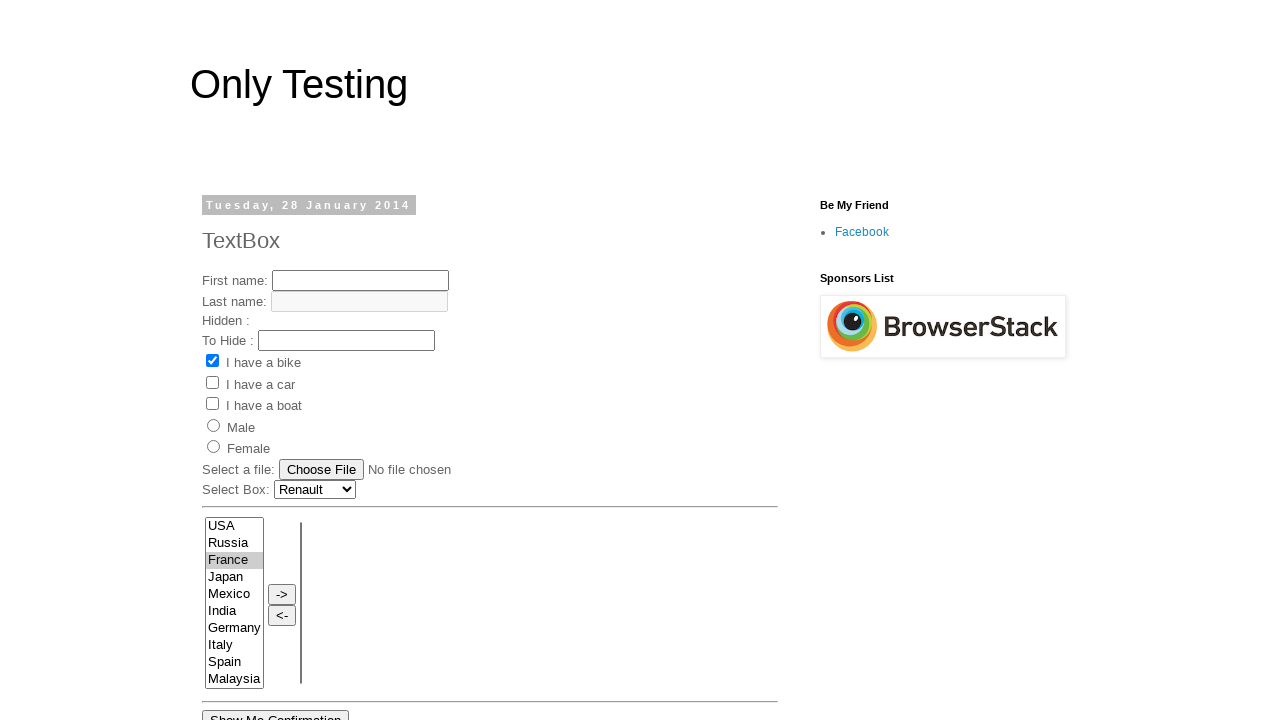

Selected India (index 5) from multi-select list on select[name='FromLB']
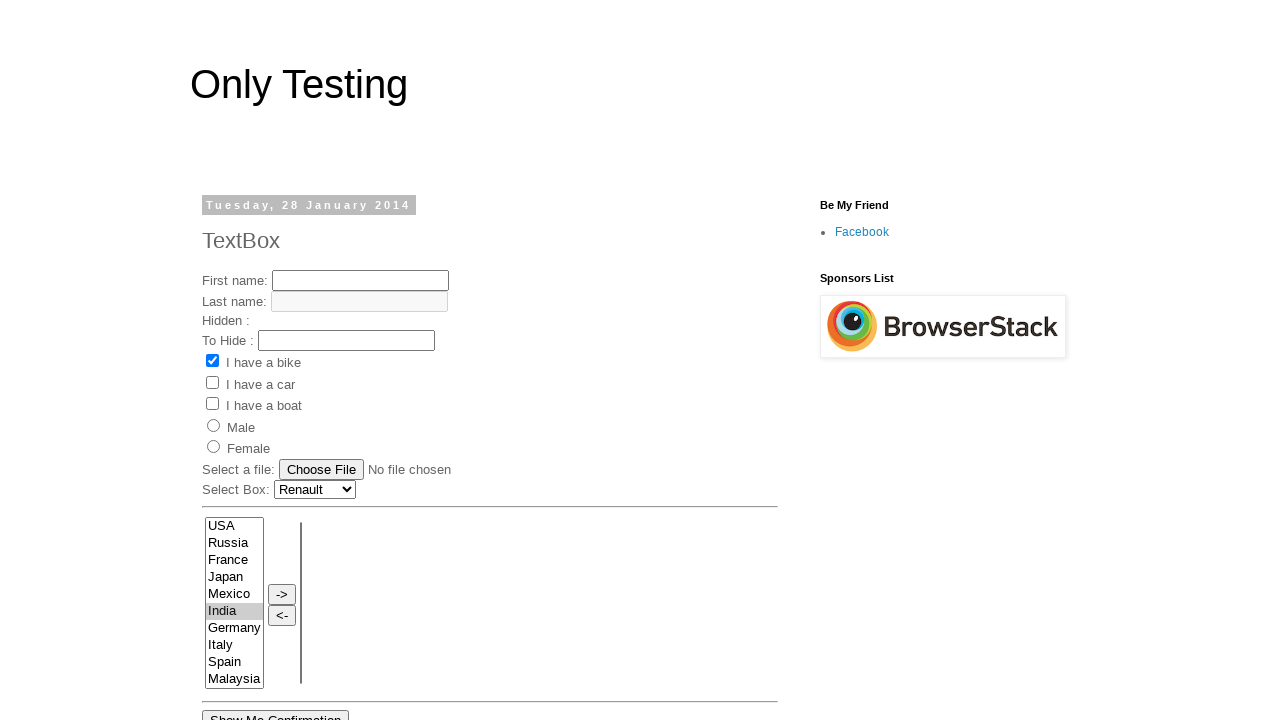

Deselected India and selected Germany (index 6) from multi-select list
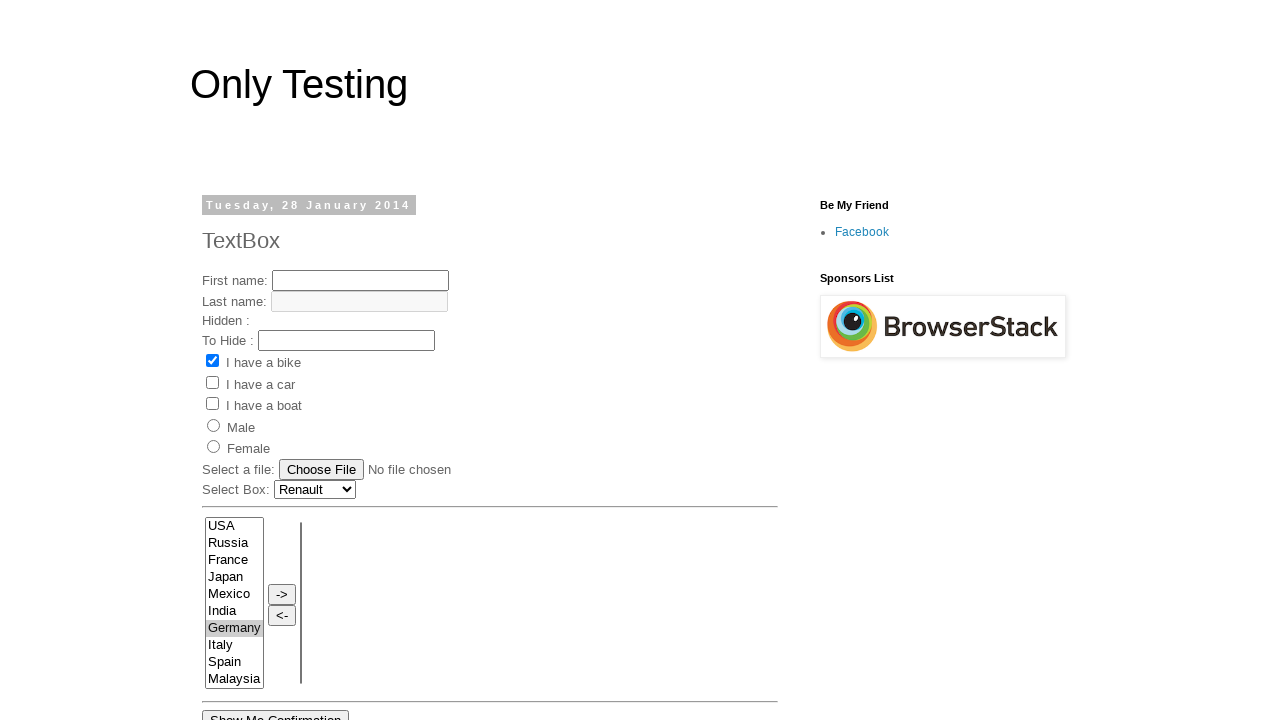

Selected Italy (index 7) from multi-select list
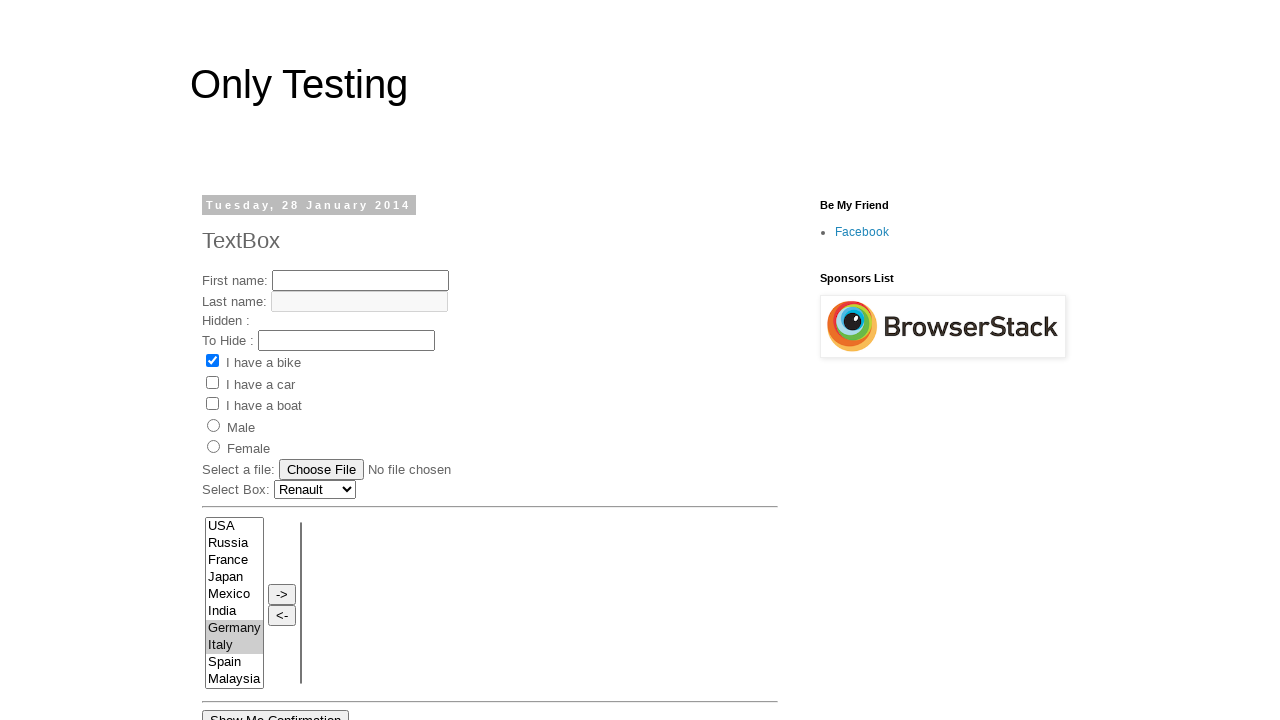

Selected Malaysia (index 9) from multi-select list
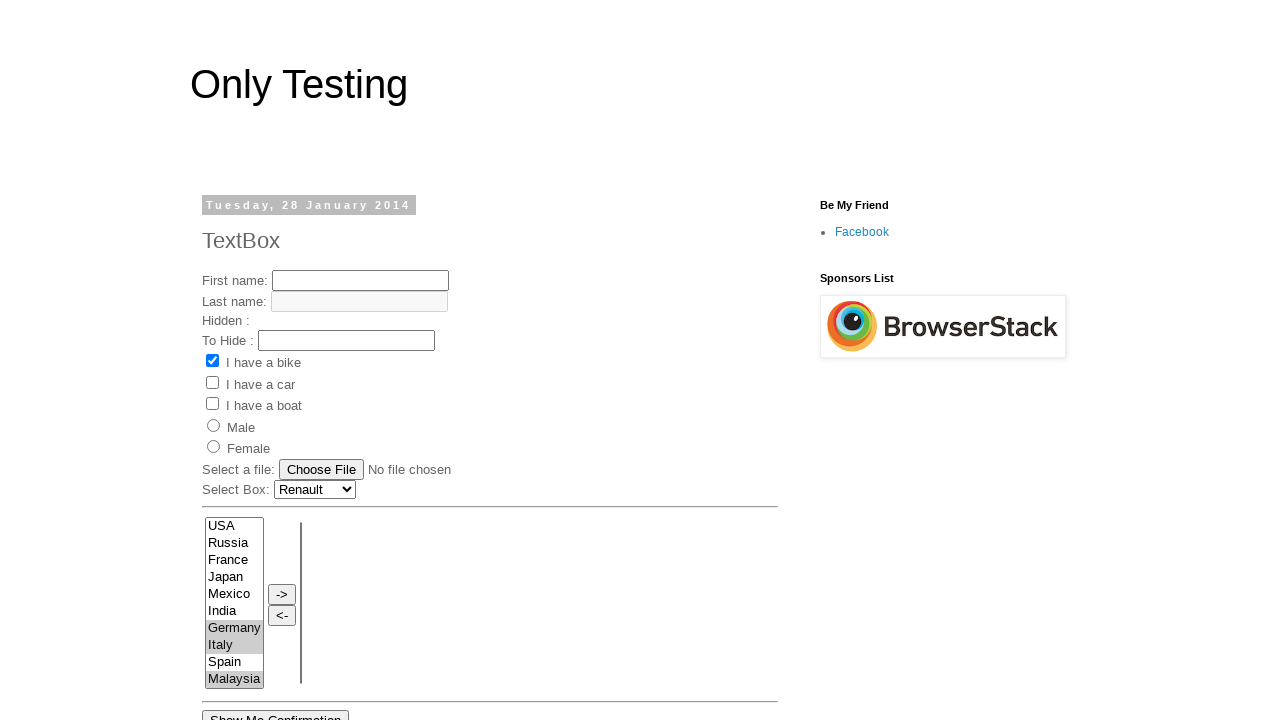

Deselected Malaysia and selected Spain (index 8) from multi-select list
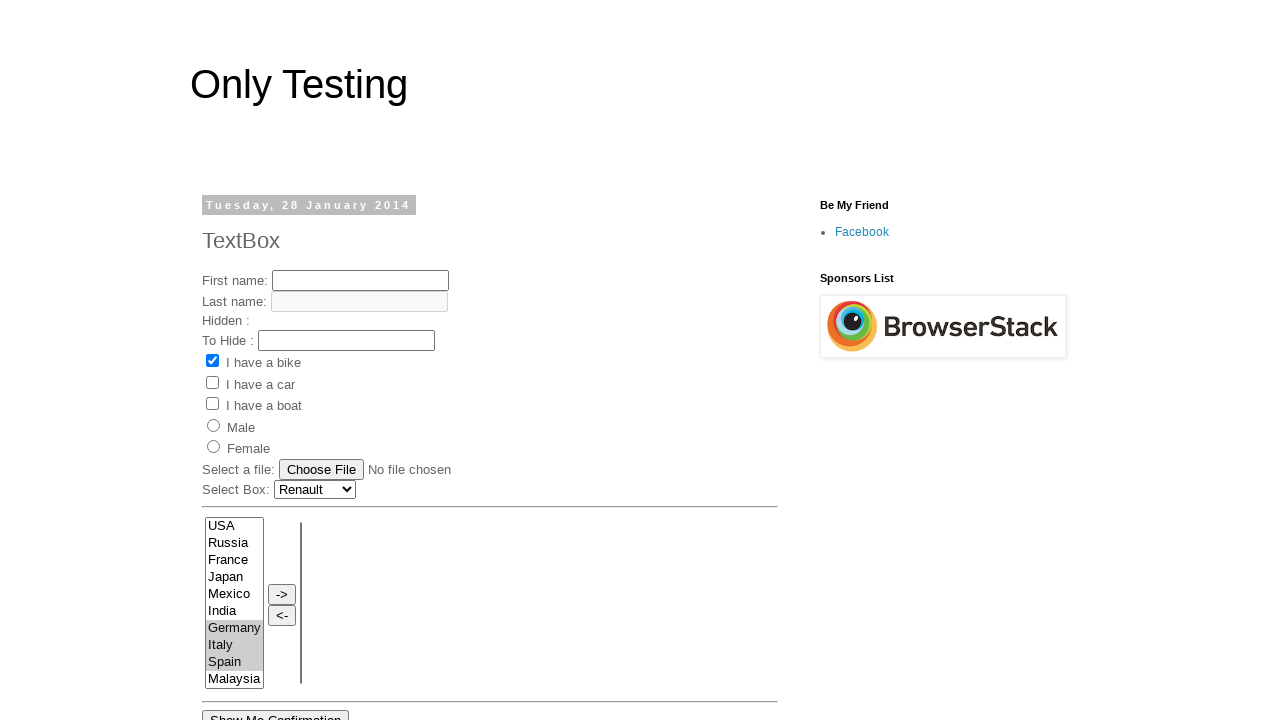

Clicked Add button to move selected items to the destination list at (282, 594) on input[onclick='move(this.form.FromLB,this.form.ToLB)']
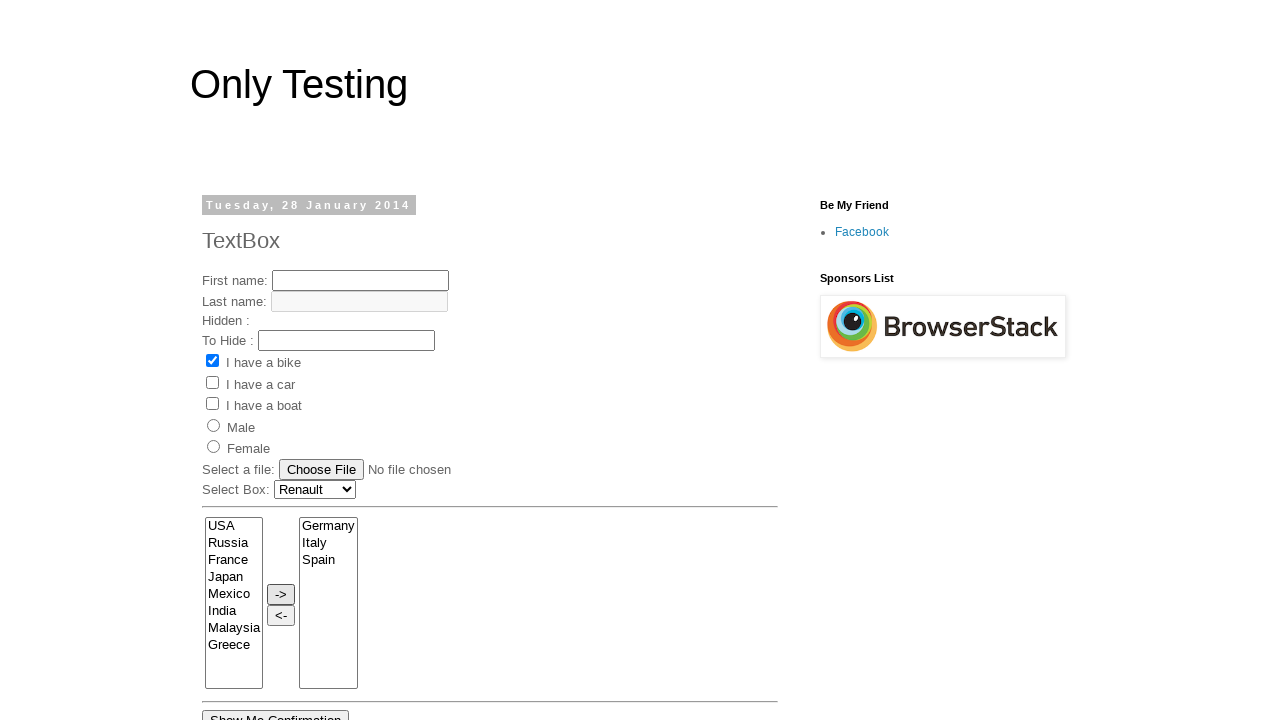

Waited for destination list to be updated with selected countries
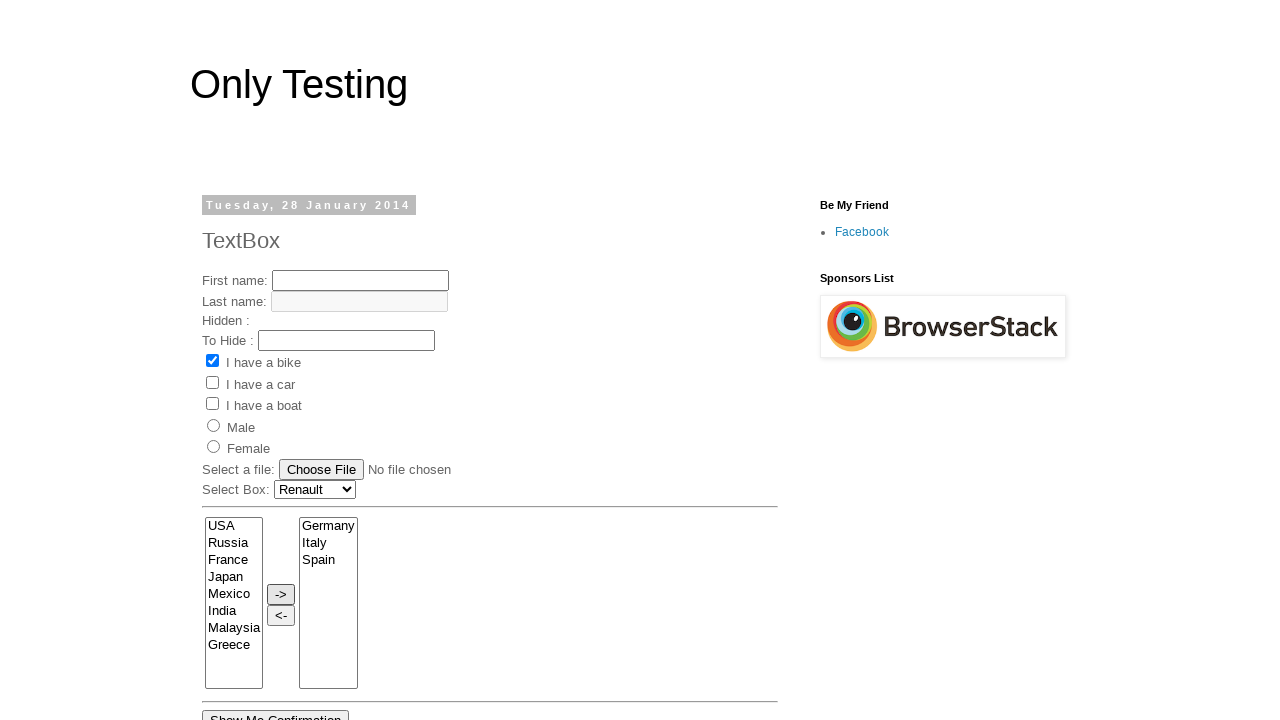

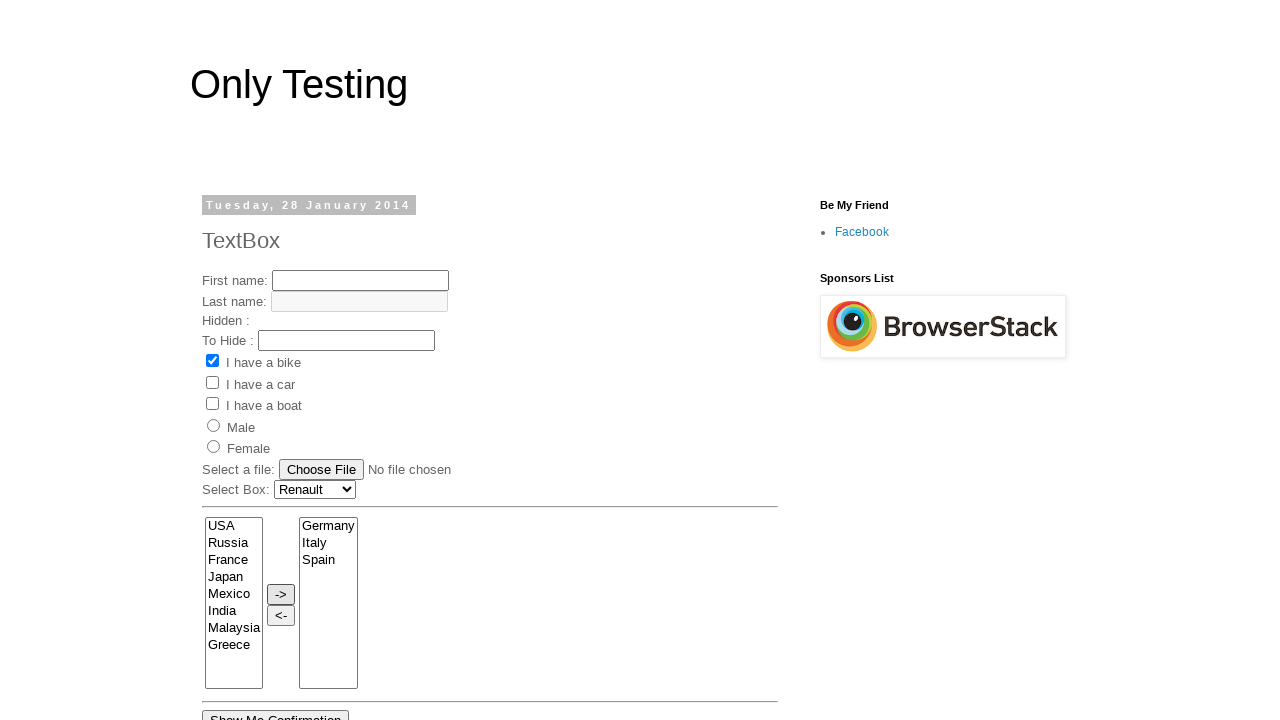